Navigates to a CSDN blog page and verifies that article links are present on the page

Starting URL: https://blog.csdn.net/lzw_java?type=blog

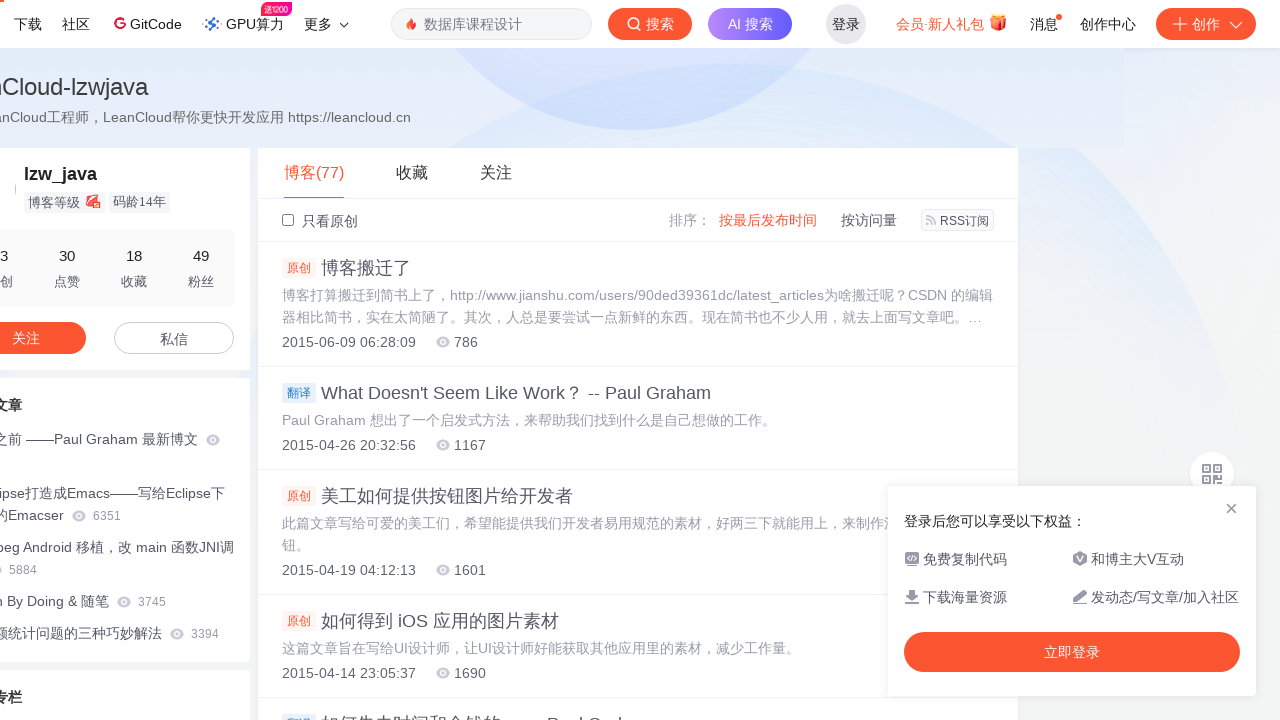

Waited for CSDN blog article links to be present on the page
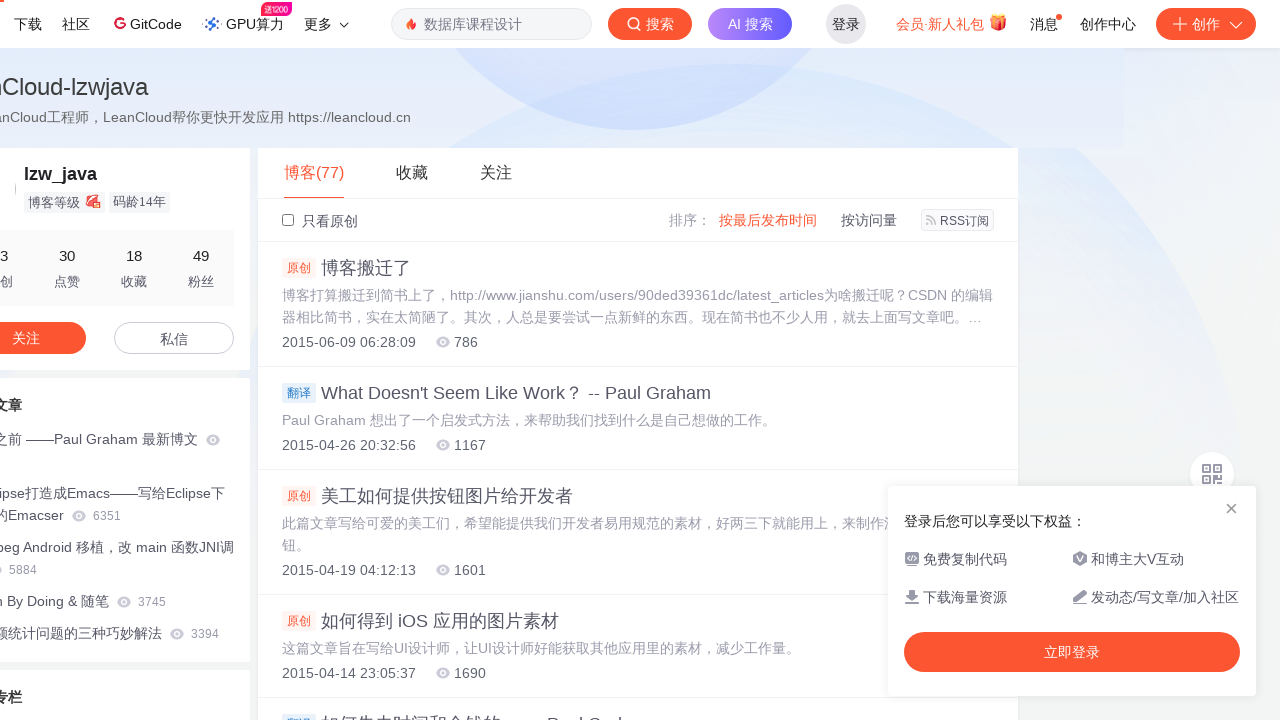

Verified that article links with expected pattern are present on the page
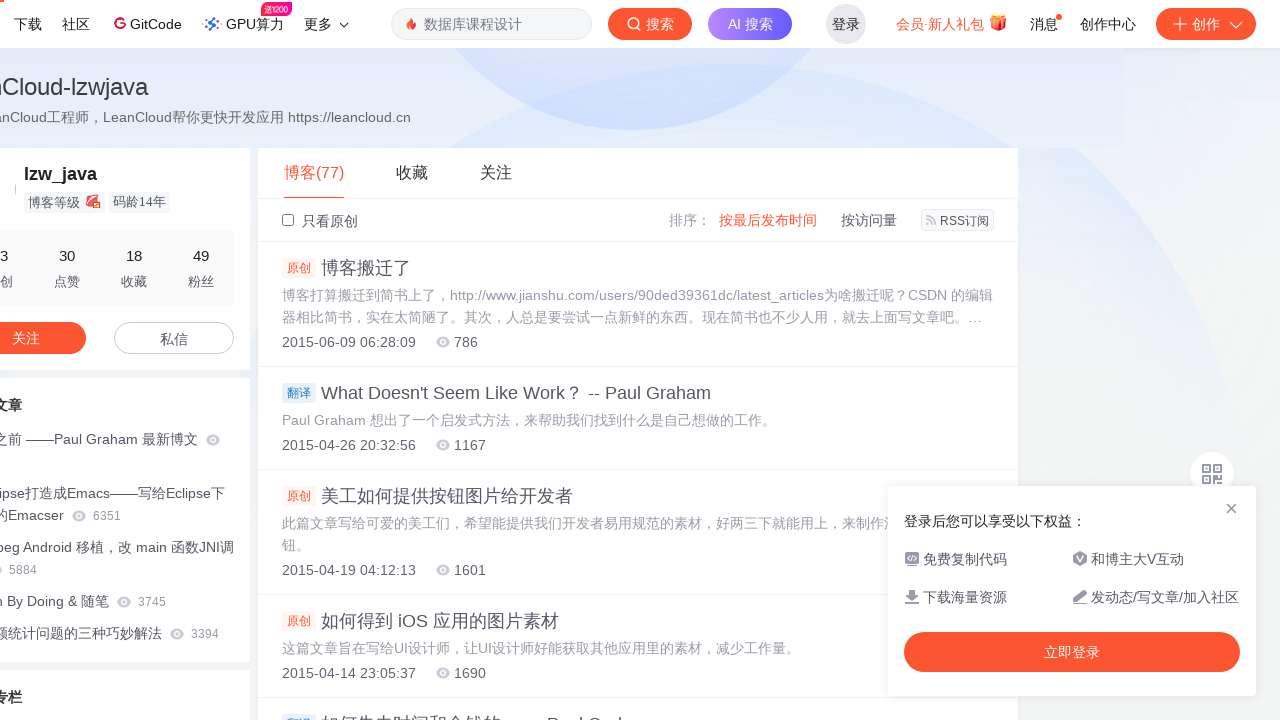

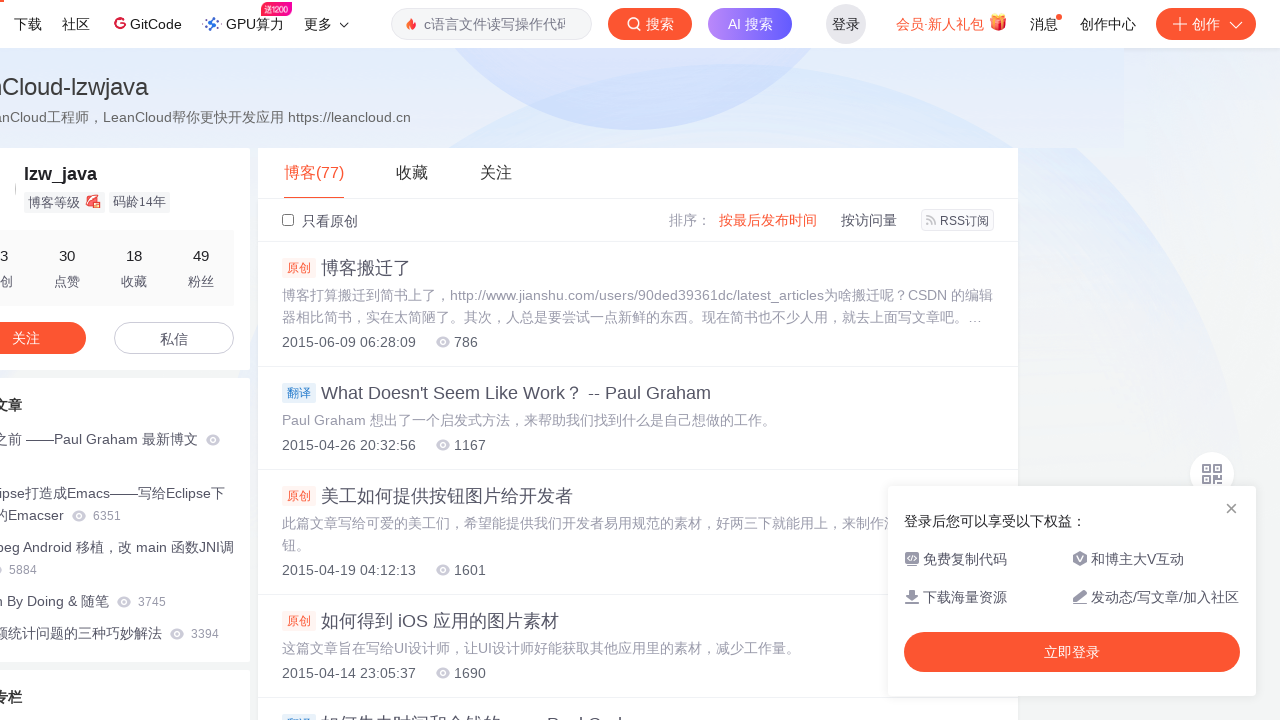